Tests status codes page navigation and browser back functionality

Starting URL: https://the-internet.herokuapp.com/

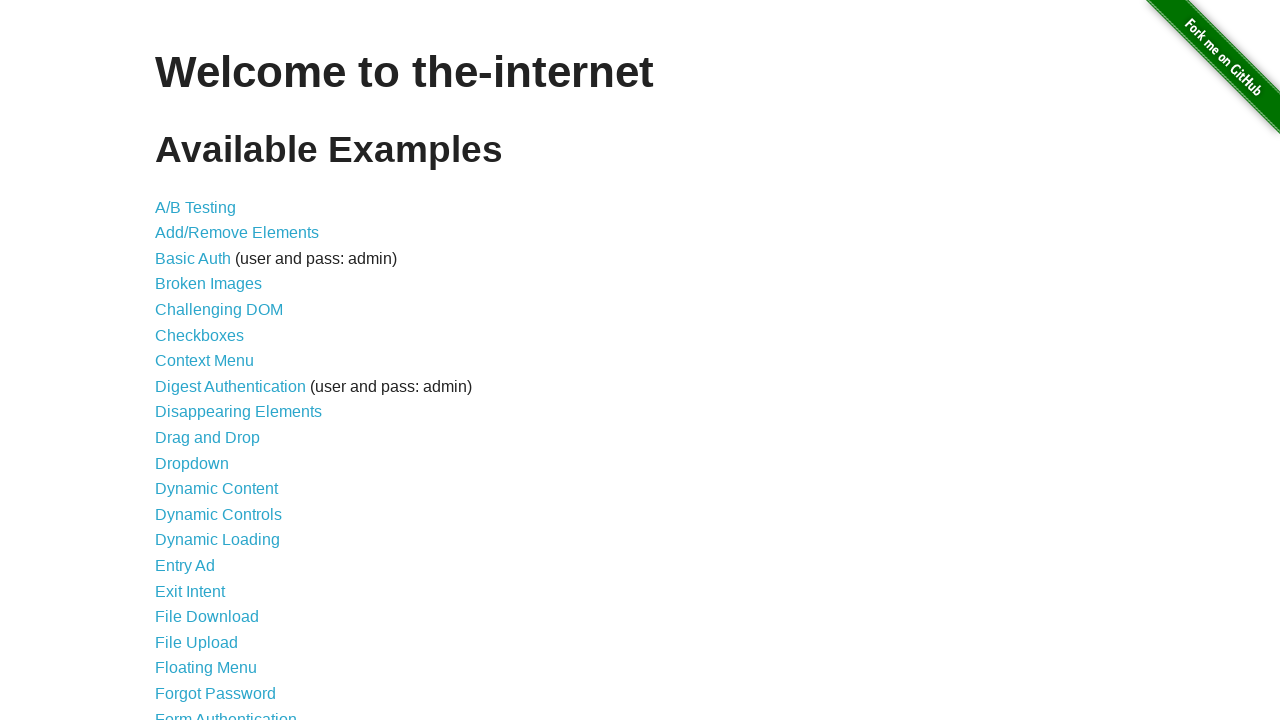

Clicked on Status Codes link at (203, 600) on a:text('Status Codes')
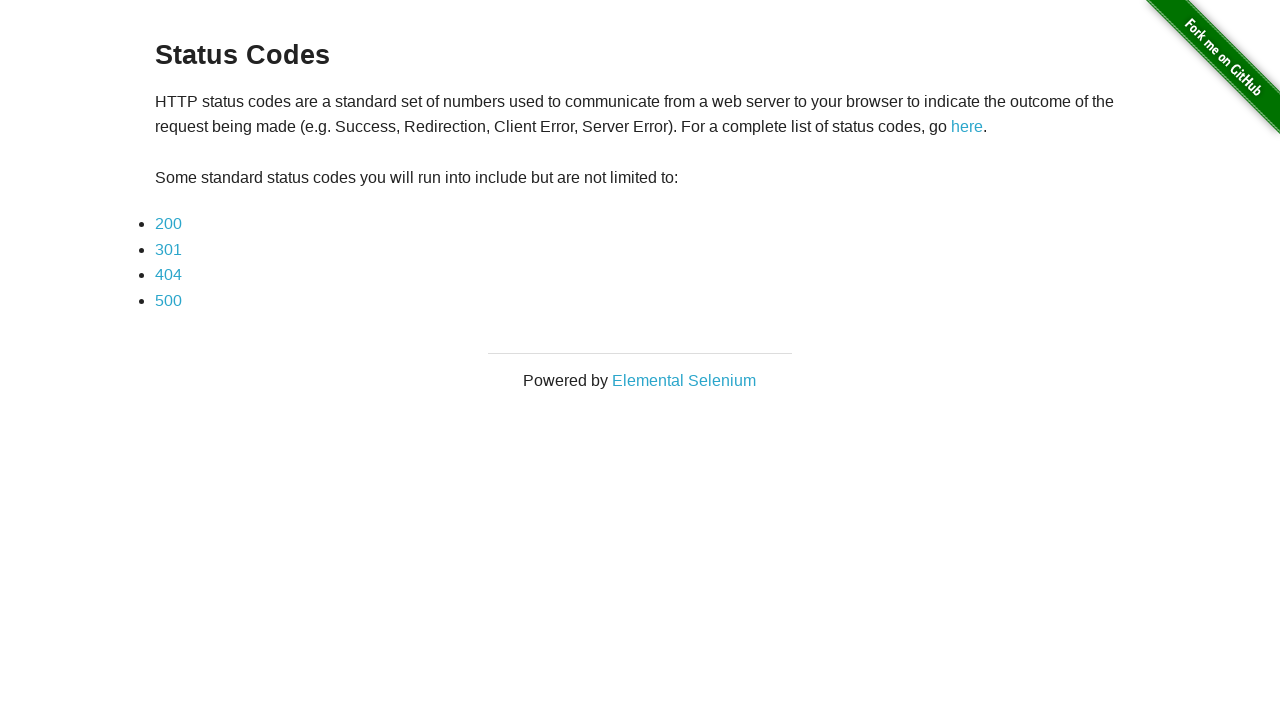

Clicked on 200 status code link at (168, 224) on a:text('200')
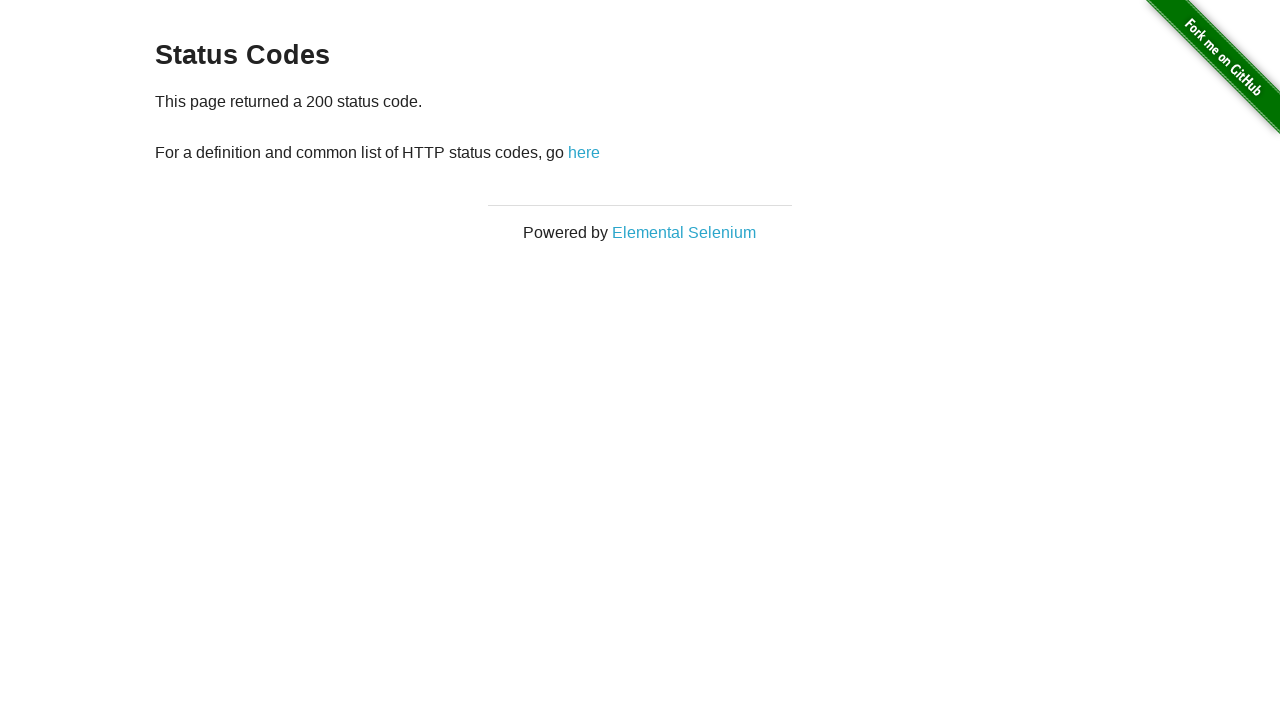

Navigated back using browser back button
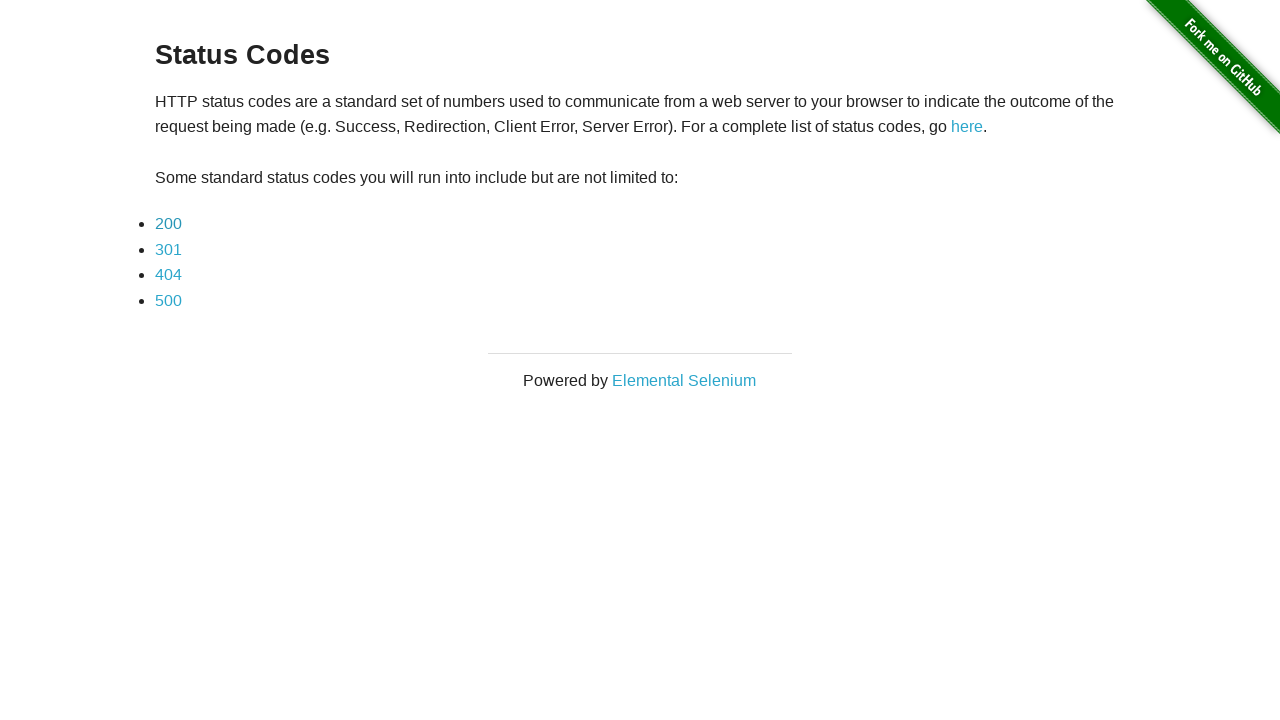

Verified Status Codes heading loaded after navigation back
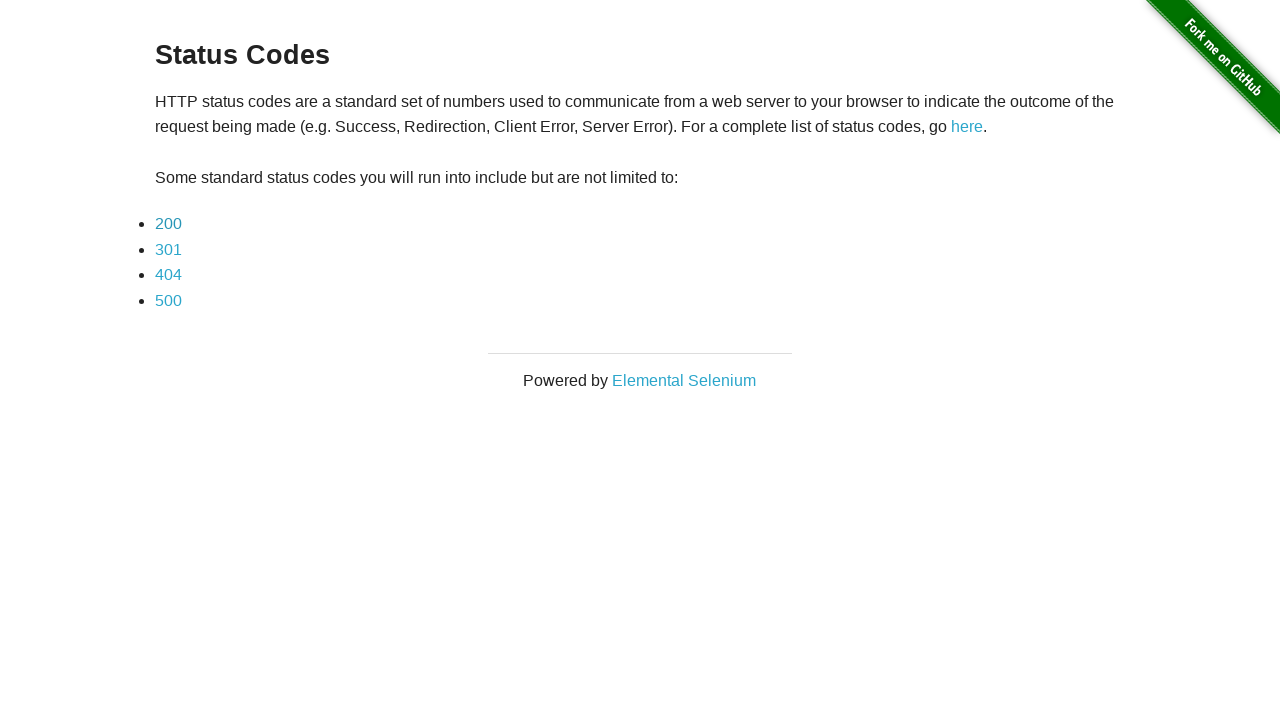

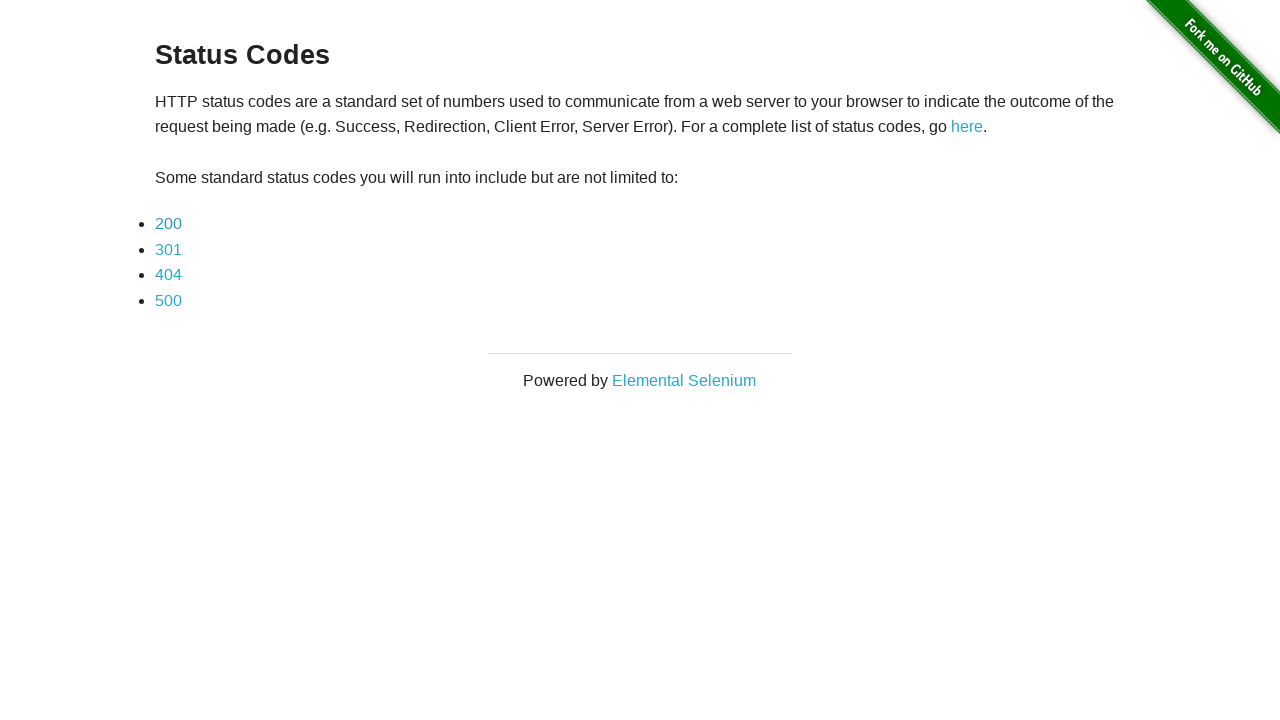